Simply navigates to the URL to verify the page loads

Starting URL: https://rahulshettyacademy.com/seleniumPractise/#/

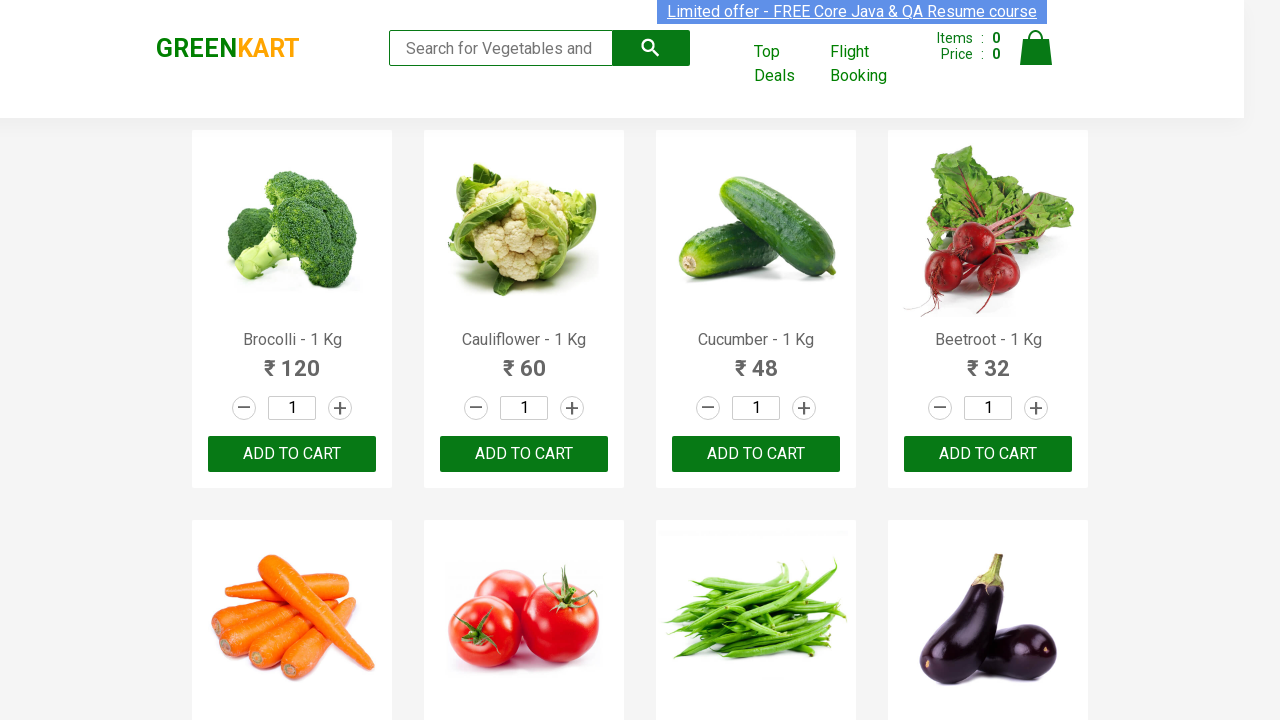

Navigated to Rahul Shetty Academy Selenium Practice page
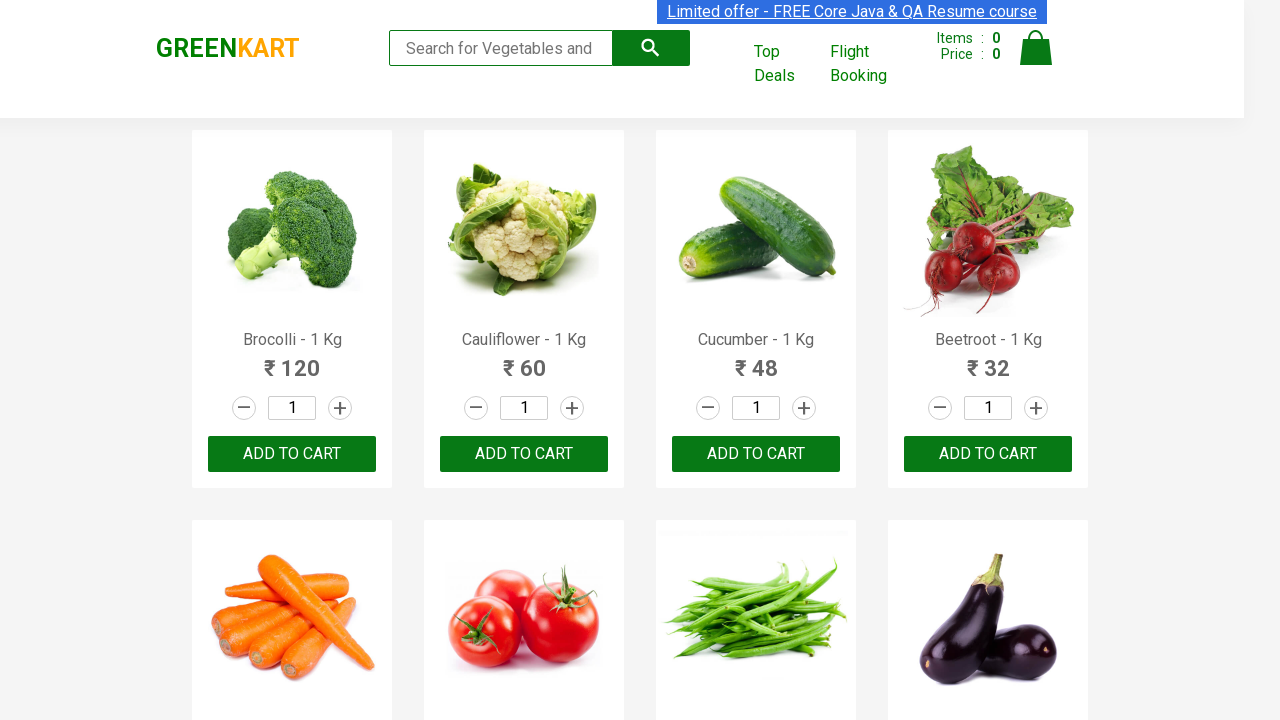

Page loaded completely and network idle
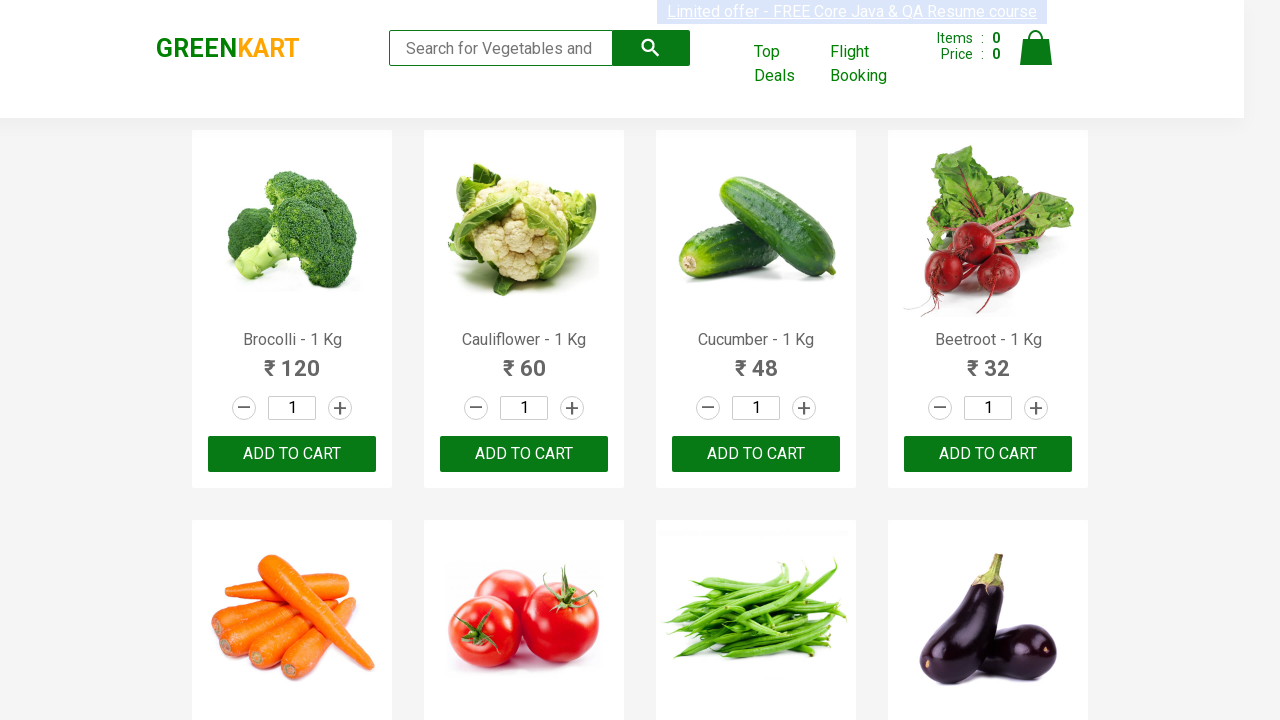

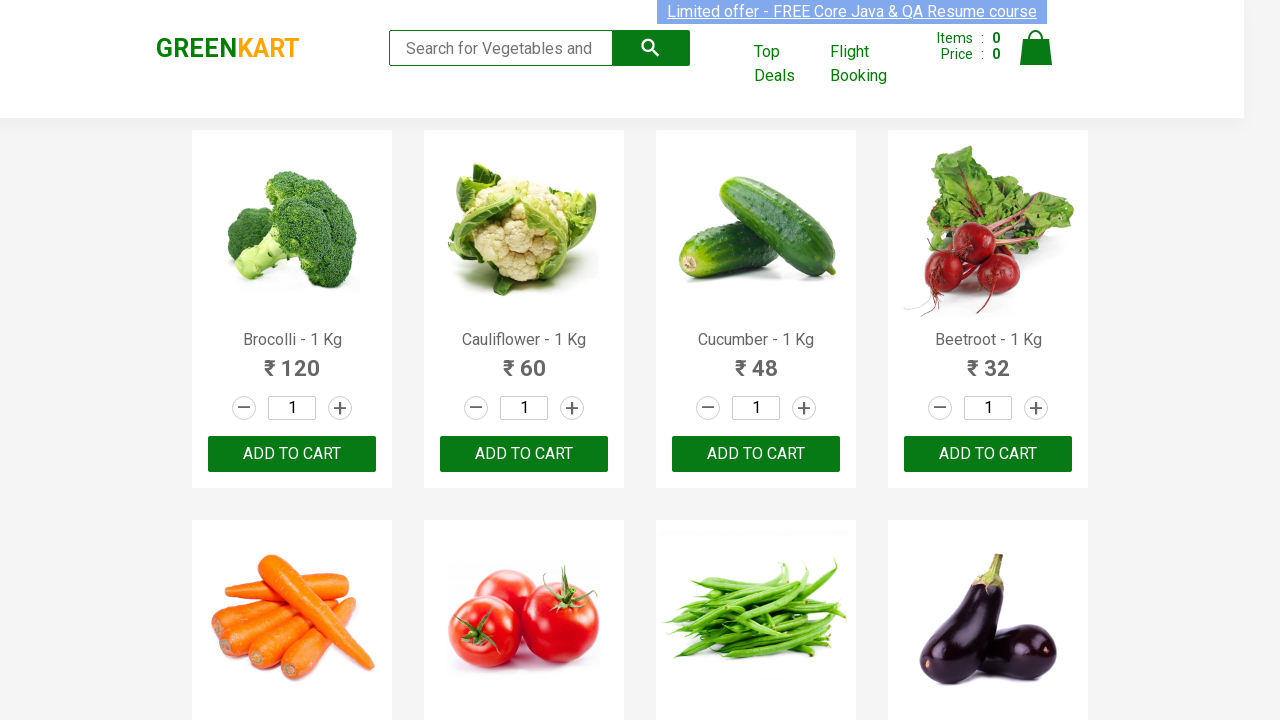